Tests file download functionality by clicking on a file link and waiting for the download to complete

Starting URL: http://the-internet.herokuapp.com/download

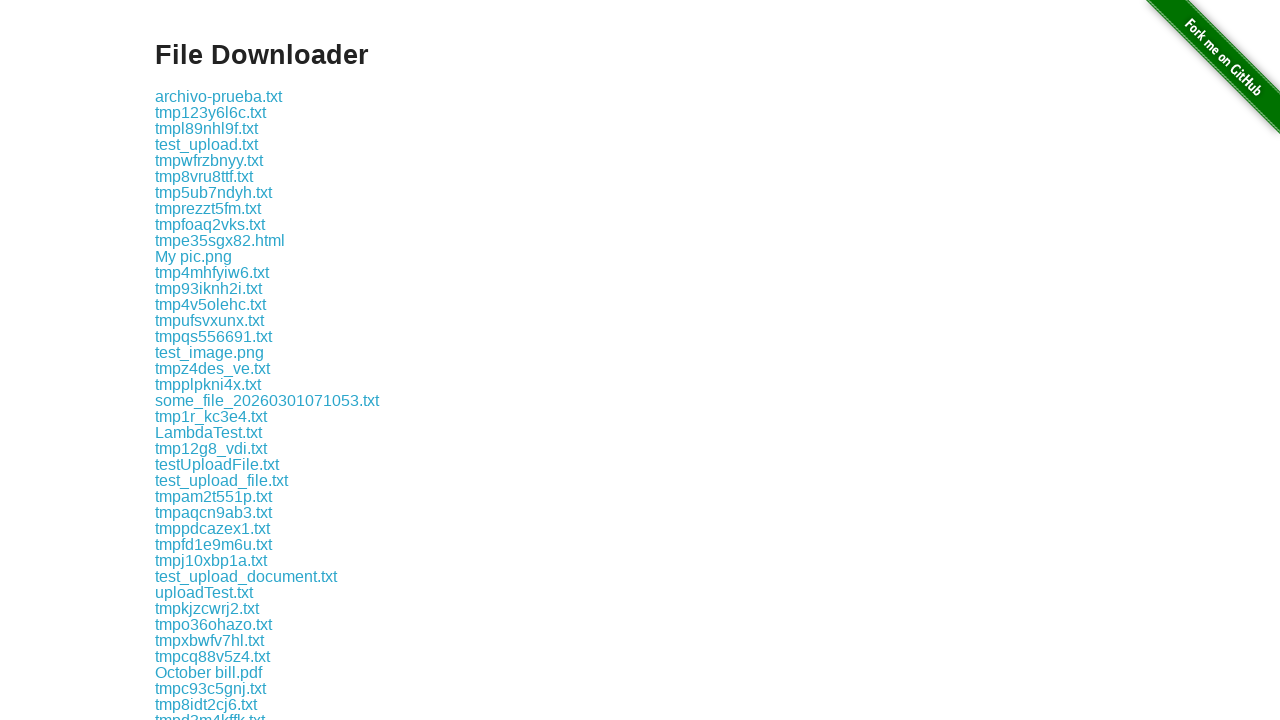

Clicked on file link 'some-file.txt' to initiate download at (198, 360) on a:text('some-file.txt')
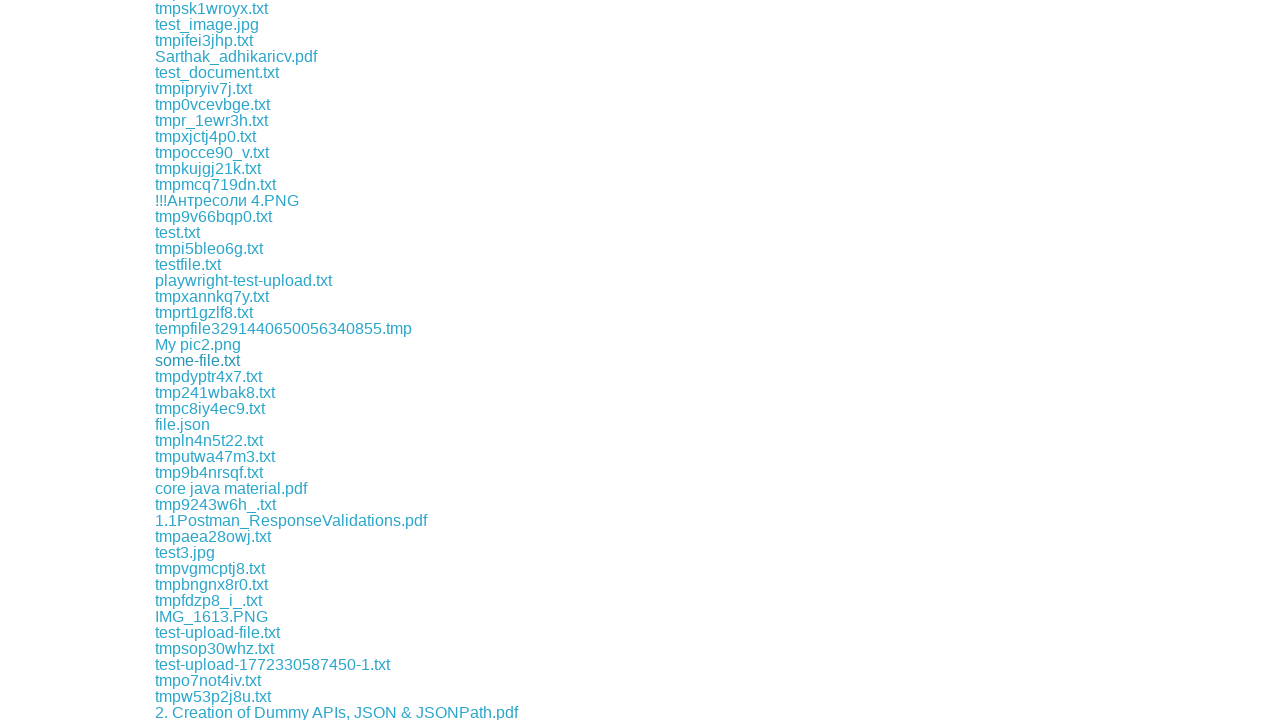

Clicked file link and waited for download to start at (198, 360) on a:text('some-file.txt')
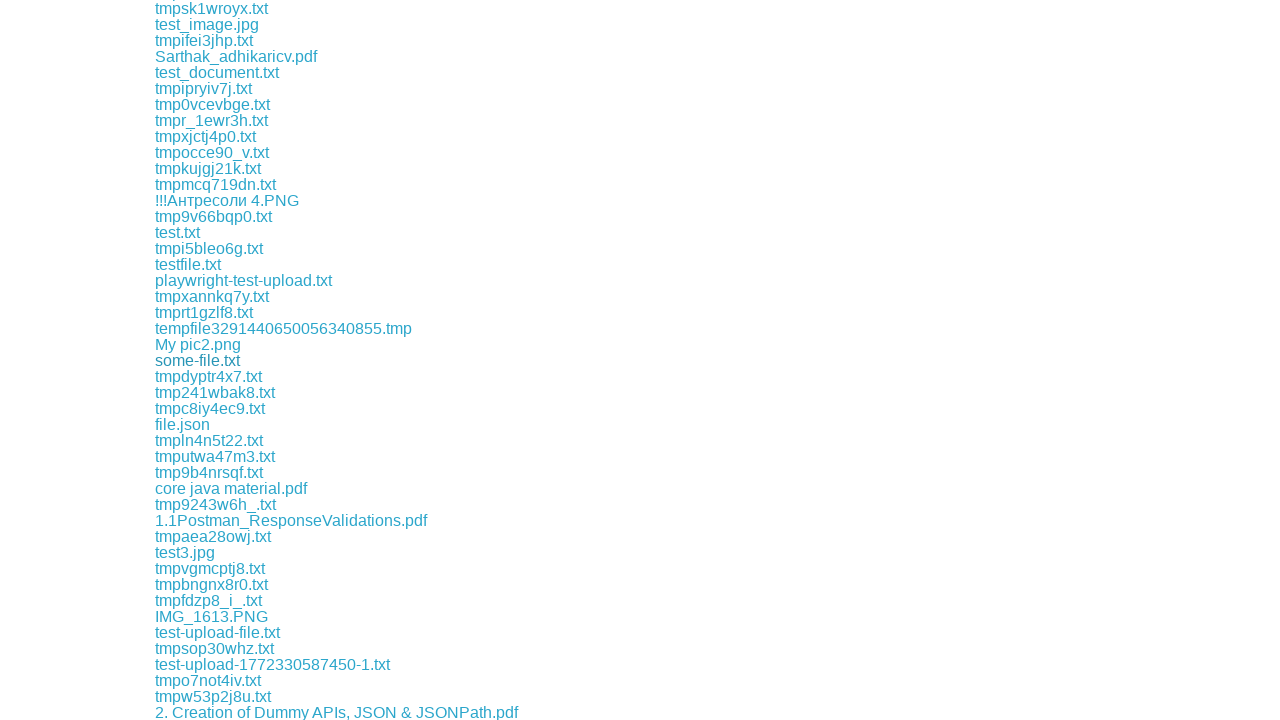

Download object captured successfully
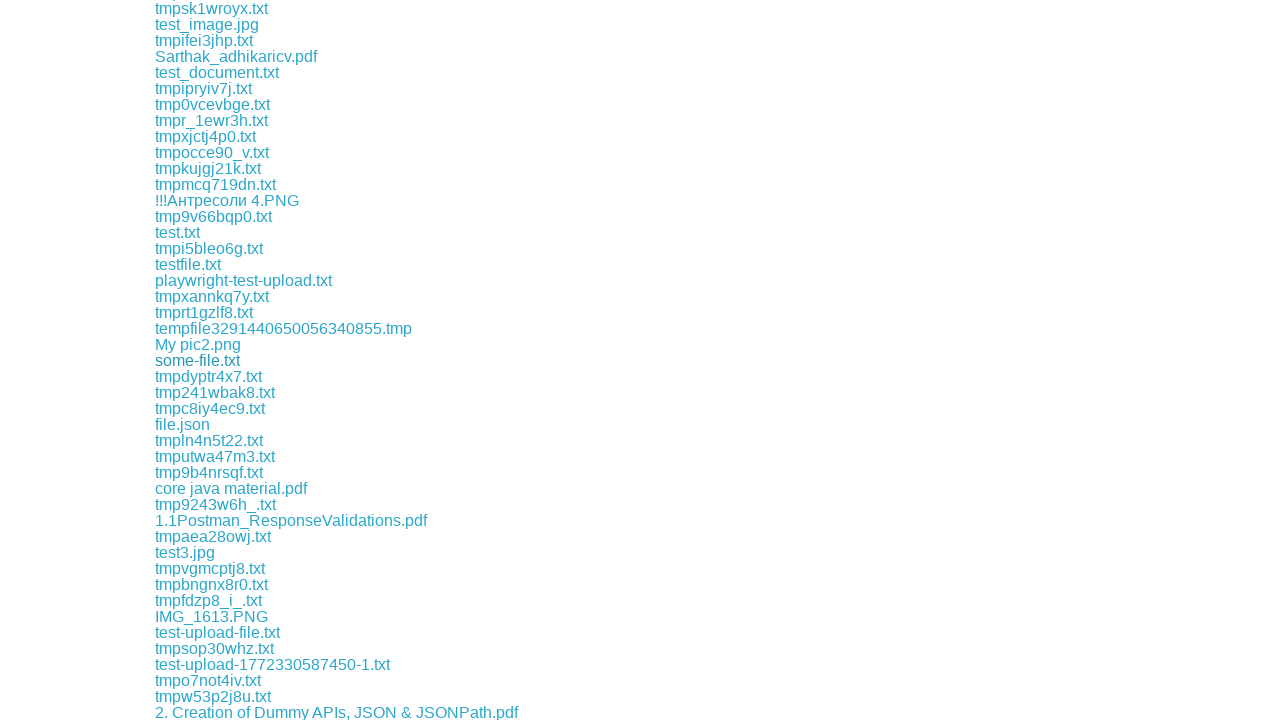

Download completed and file path retrieved
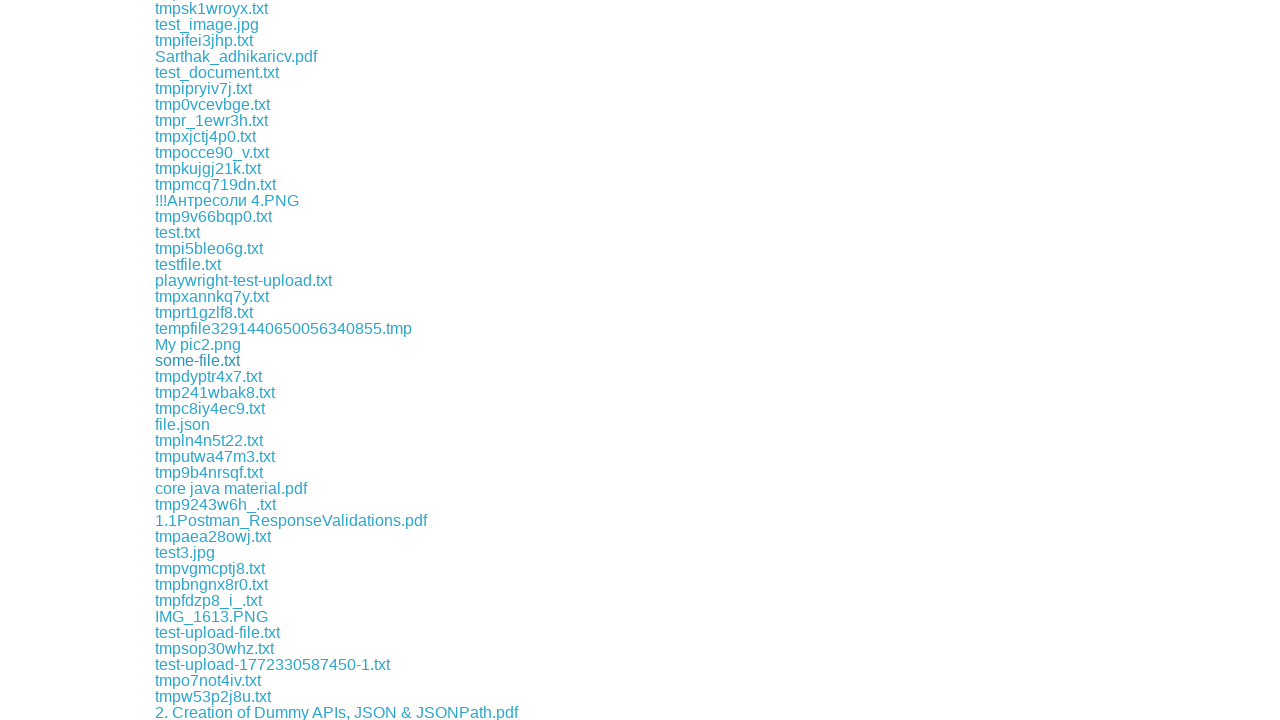

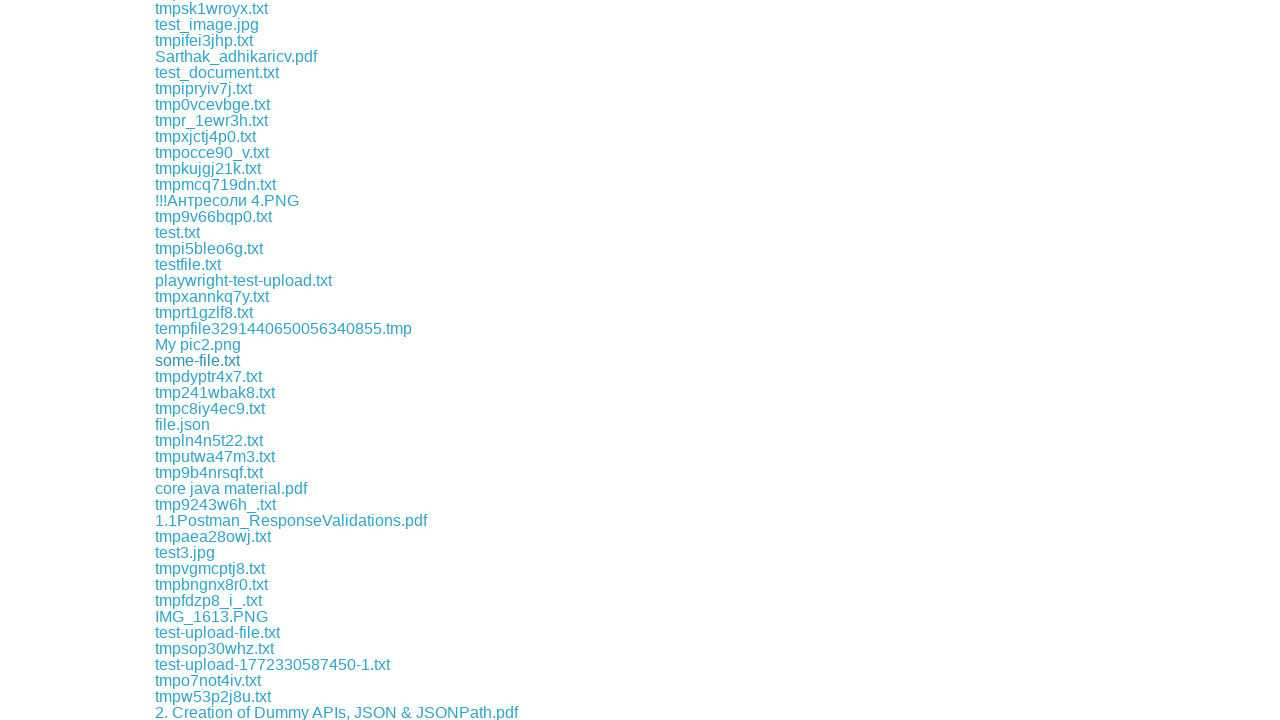